Navigates to Rediff homepage and clicks on the Money link

Starting URL: https://www.rediff.com/

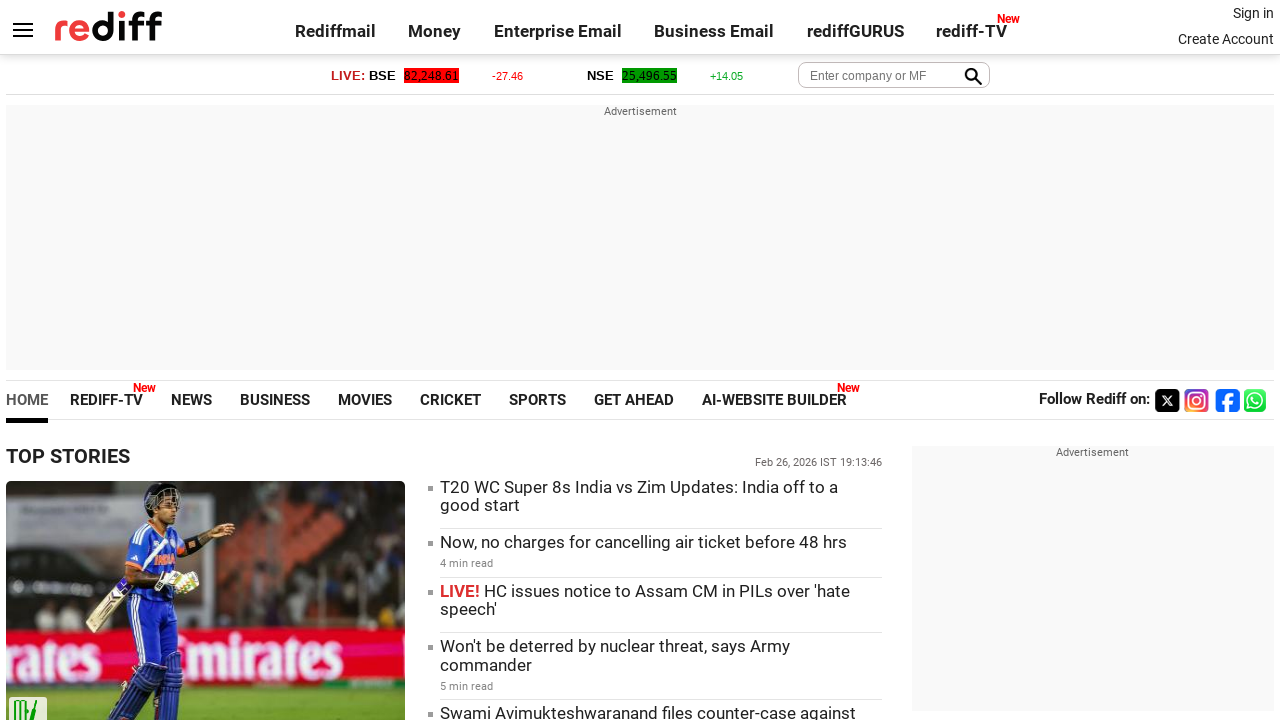

Navigated to Rediff homepage
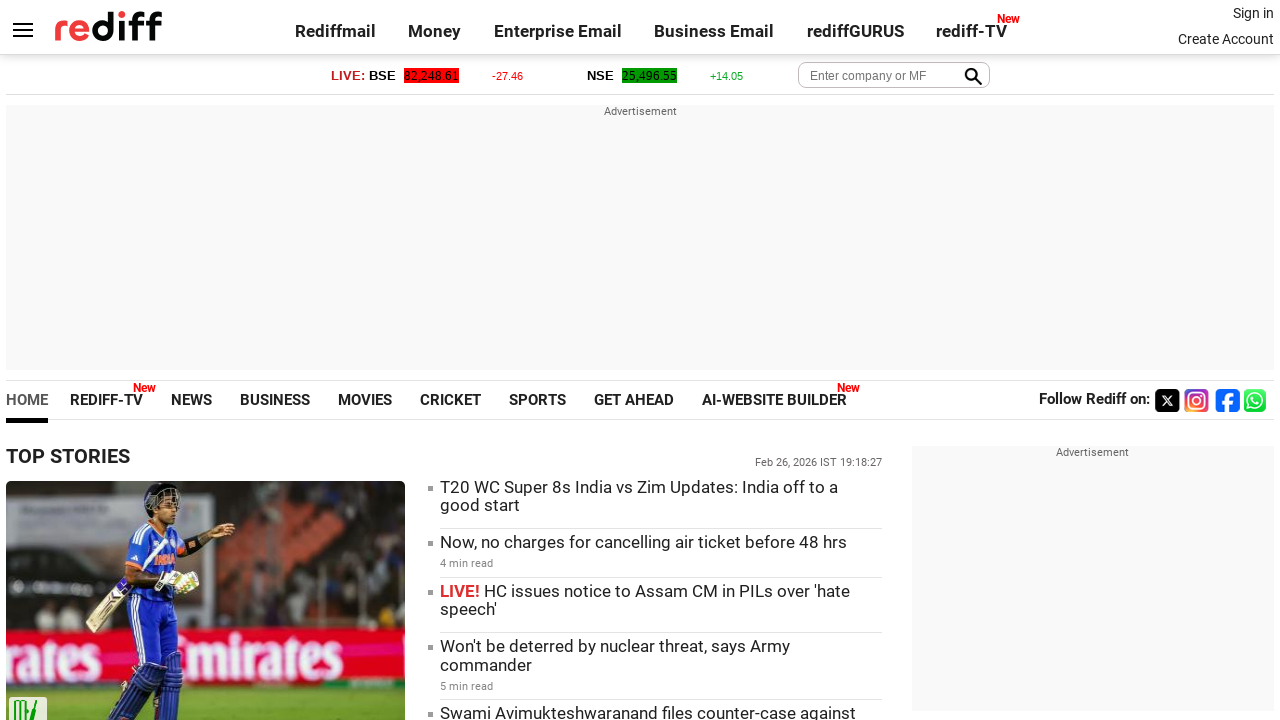

Clicked on Money link at (435, 31) on text=Money
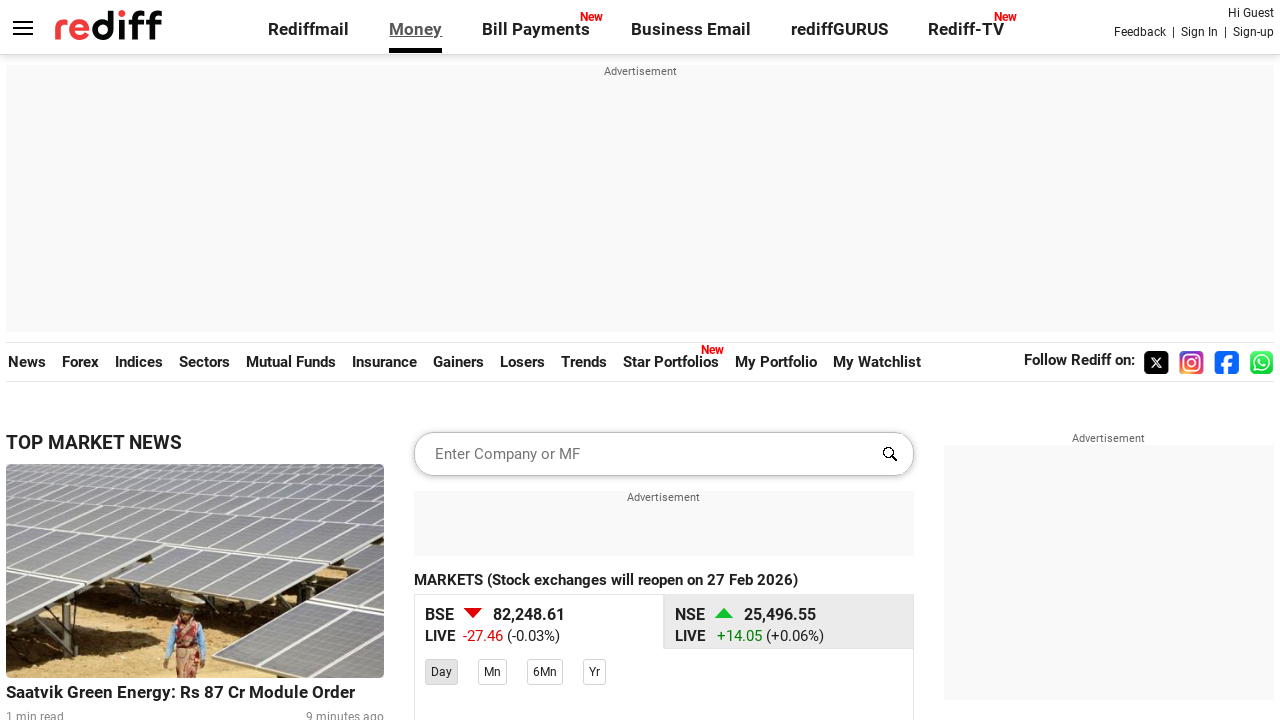

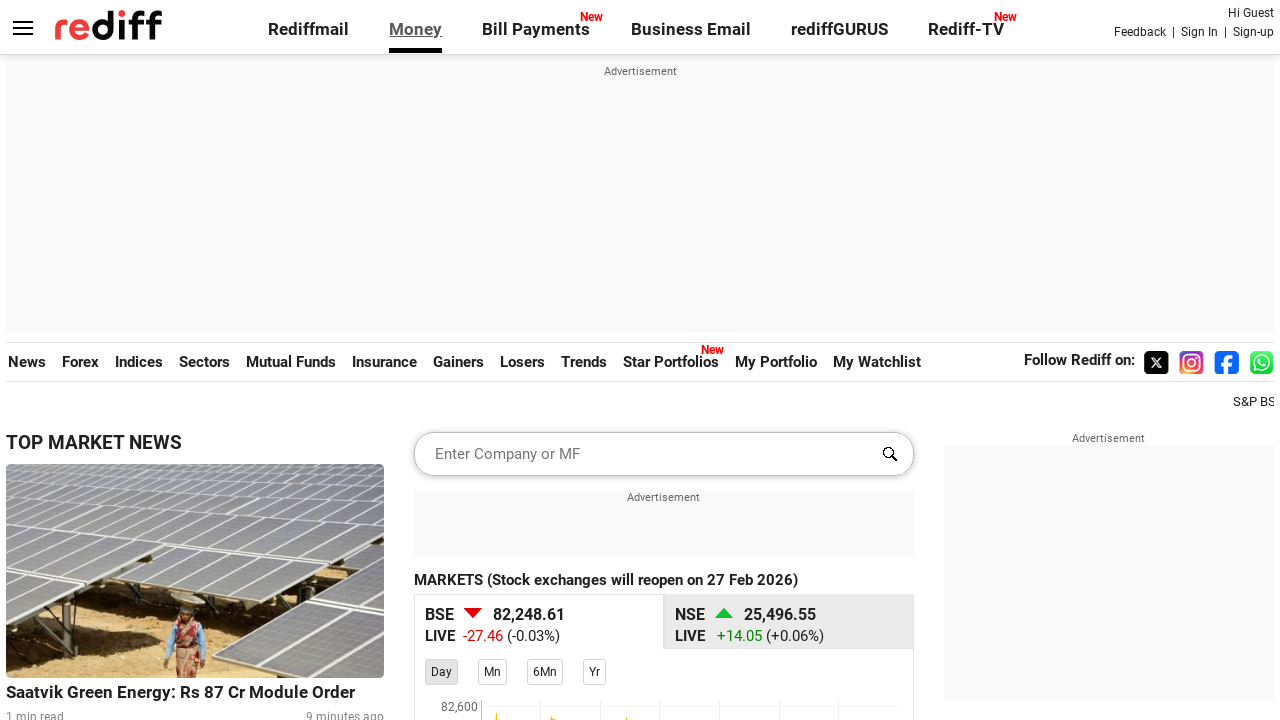